Tests keyboard action functionality by sending various key presses (ENTER, ESCAPE, SPACE, DELETE) to verify the page responds to keyboard events

Starting URL: http://the-internet.herokuapp.com/key_presses

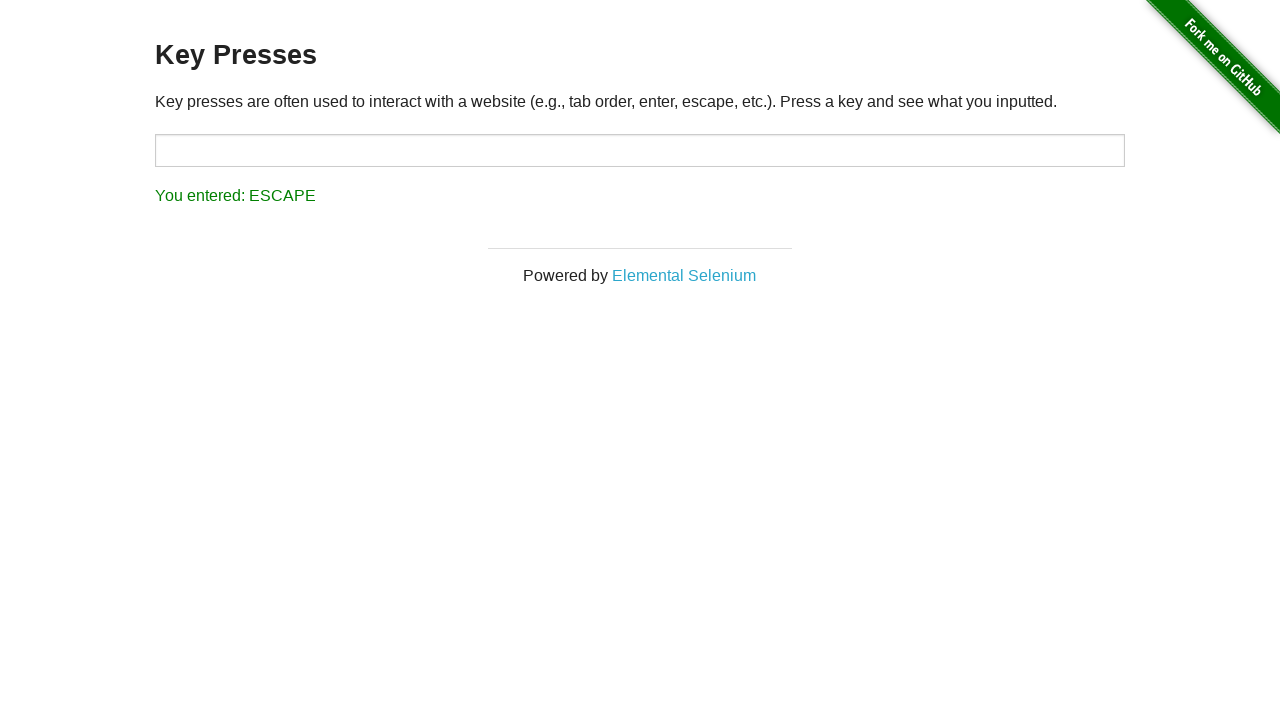

Pressed ENTER key
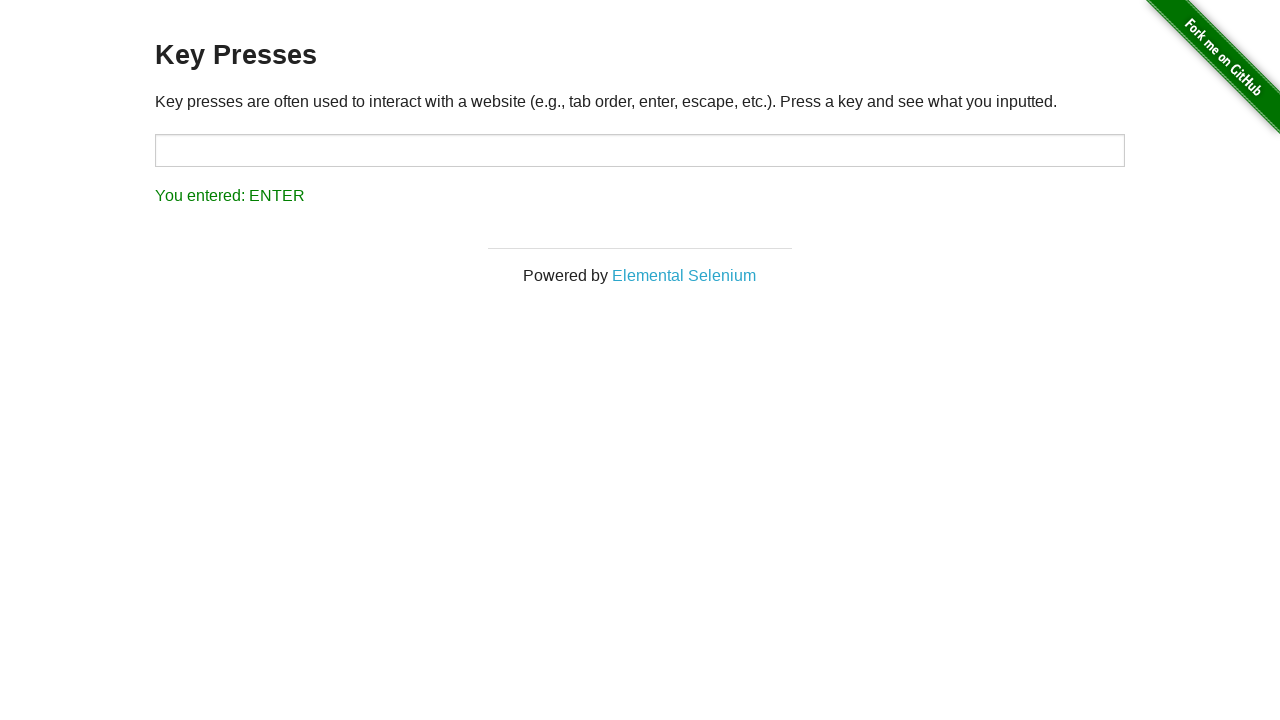

Pressed ESCAPE key
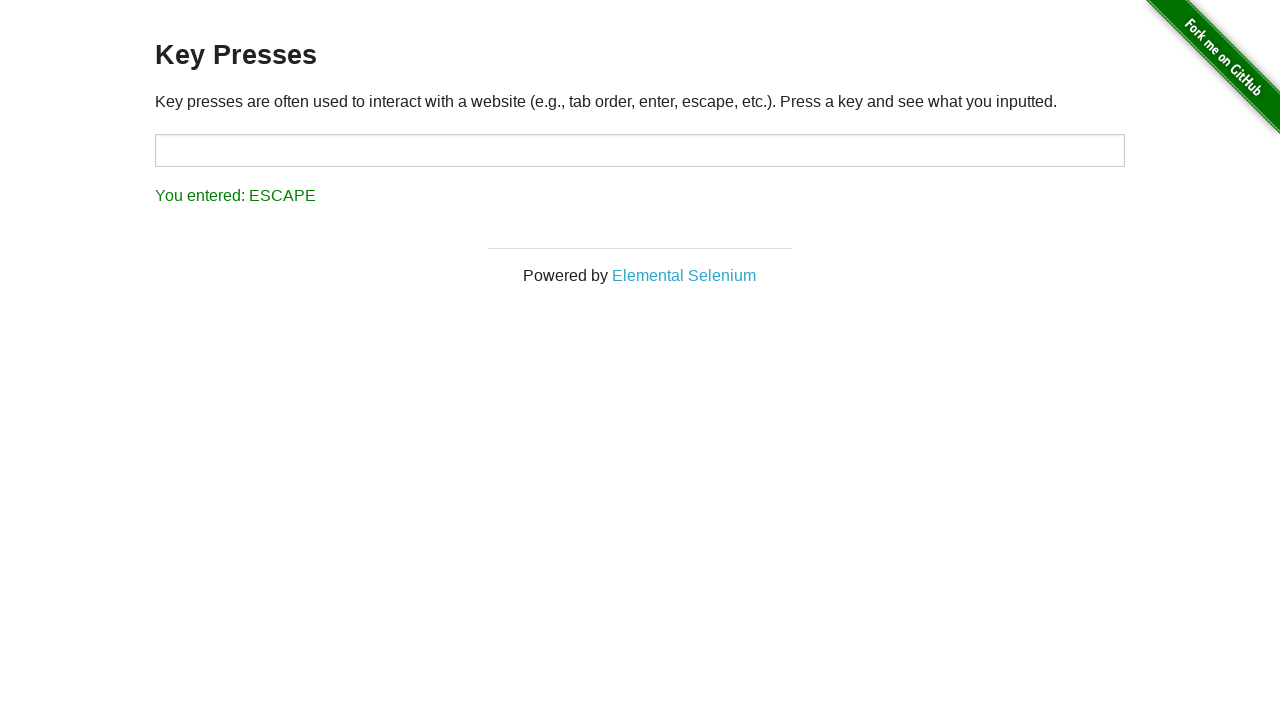

Pressed SPACE key
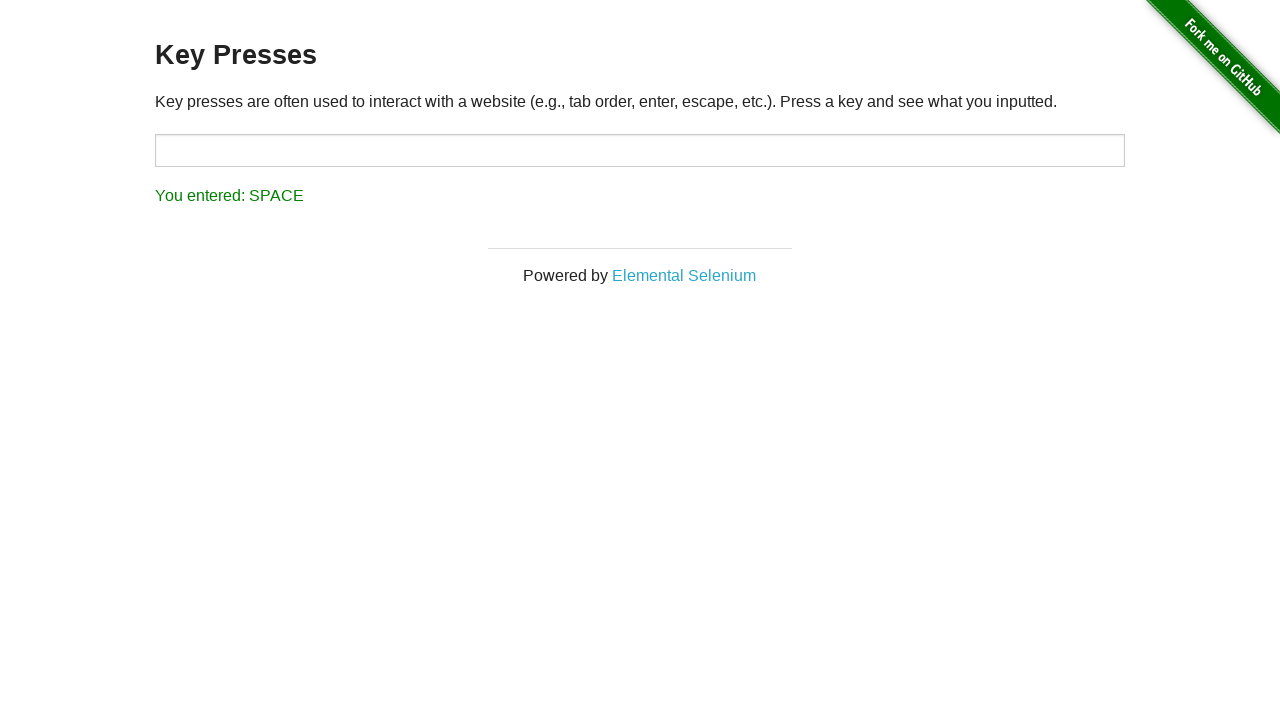

Pressed DELETE key
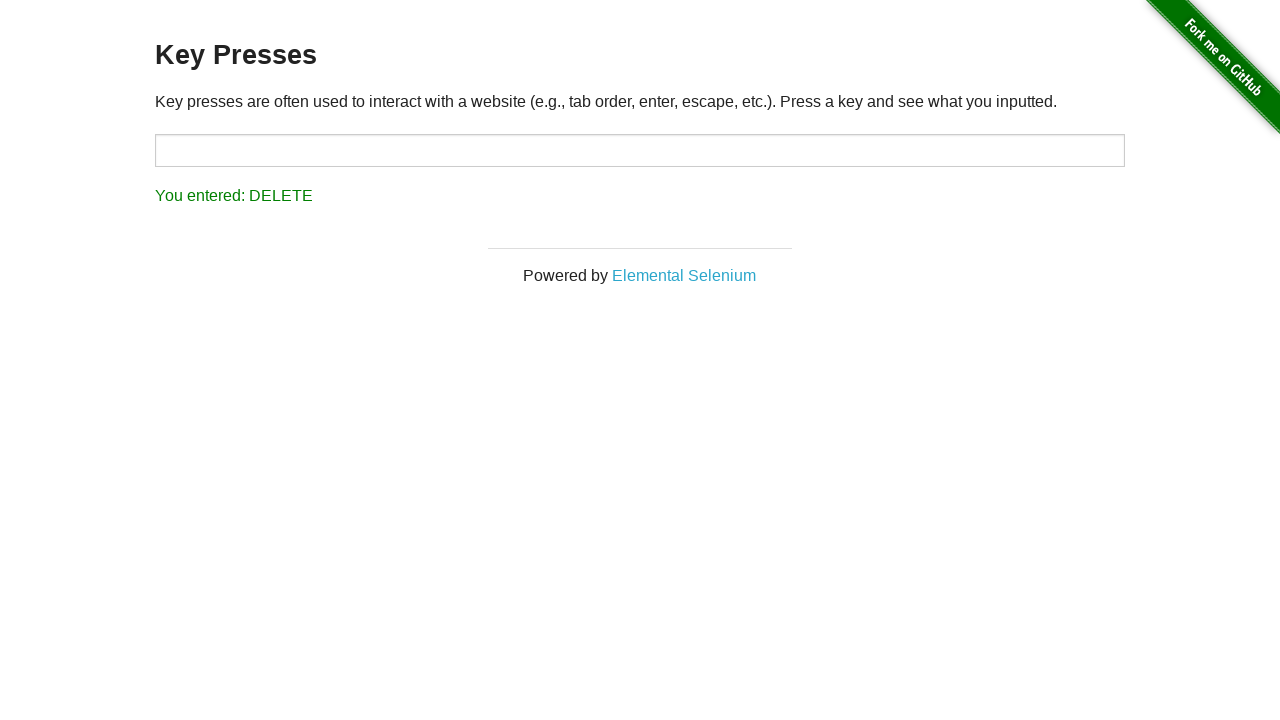

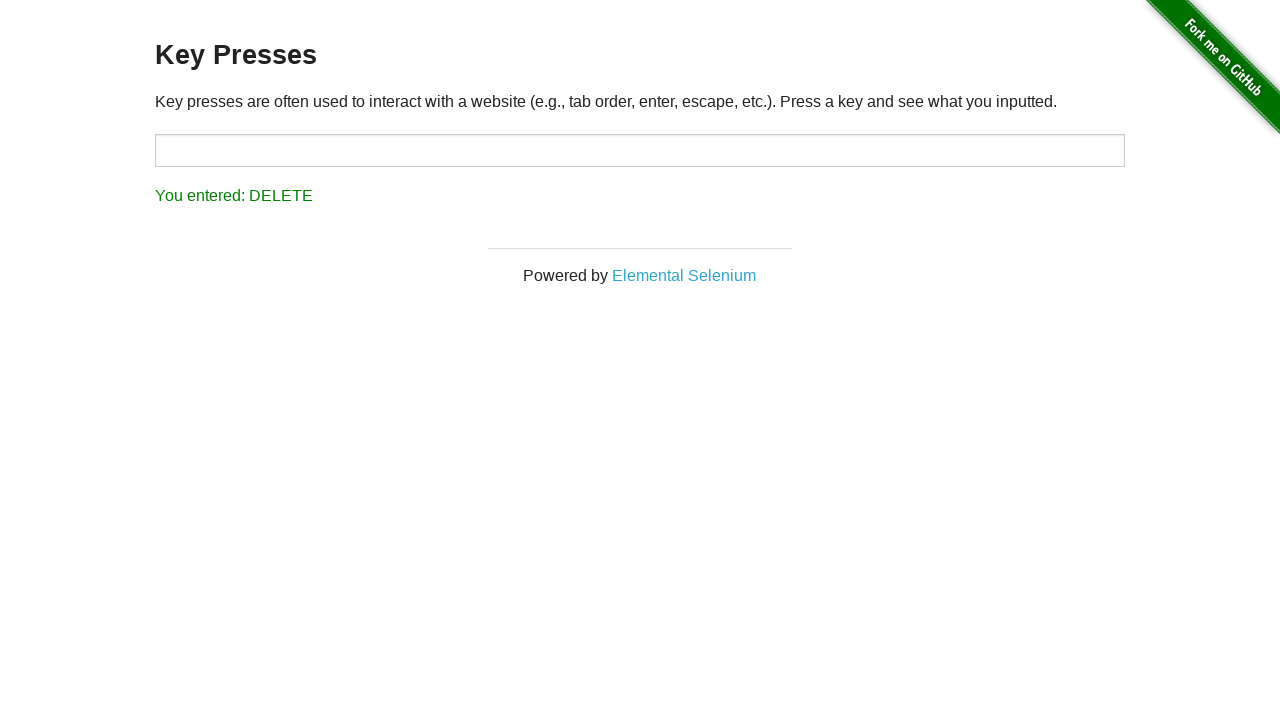